Tests SpiceJet flight booking calendar automation by entering departure and destination cities, then navigating the calendar to select a date two months in the future.

Starting URL: https://www.spicejet.com/

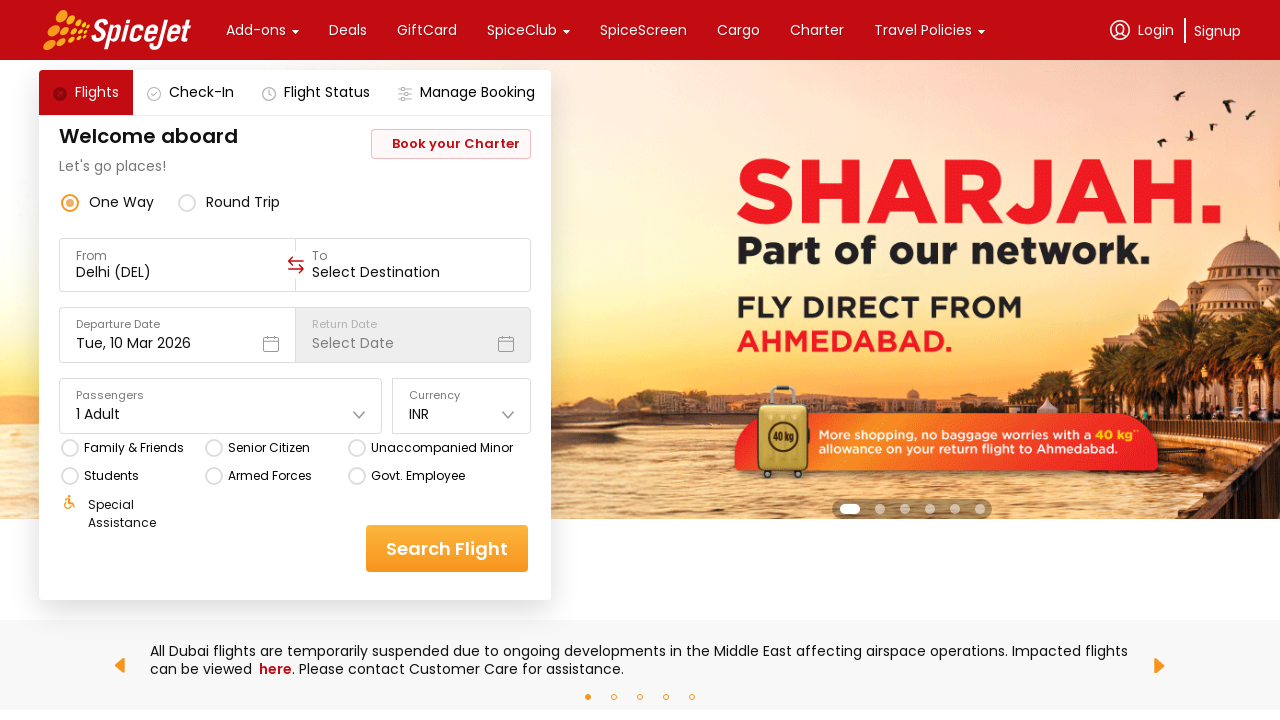

Waited for 'From' city input field to be available
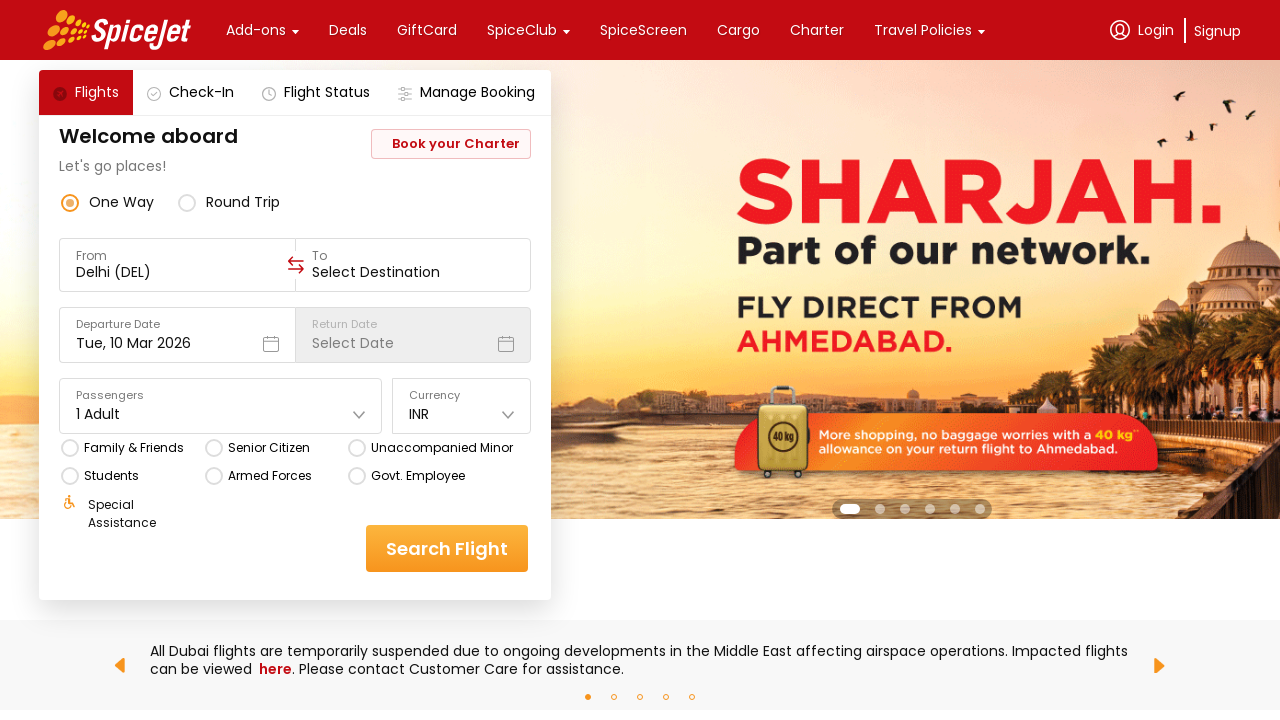

Filled 'From' city field with 'Mum' (Mumbai) on //div[text()='From']/following-sibling::div/input
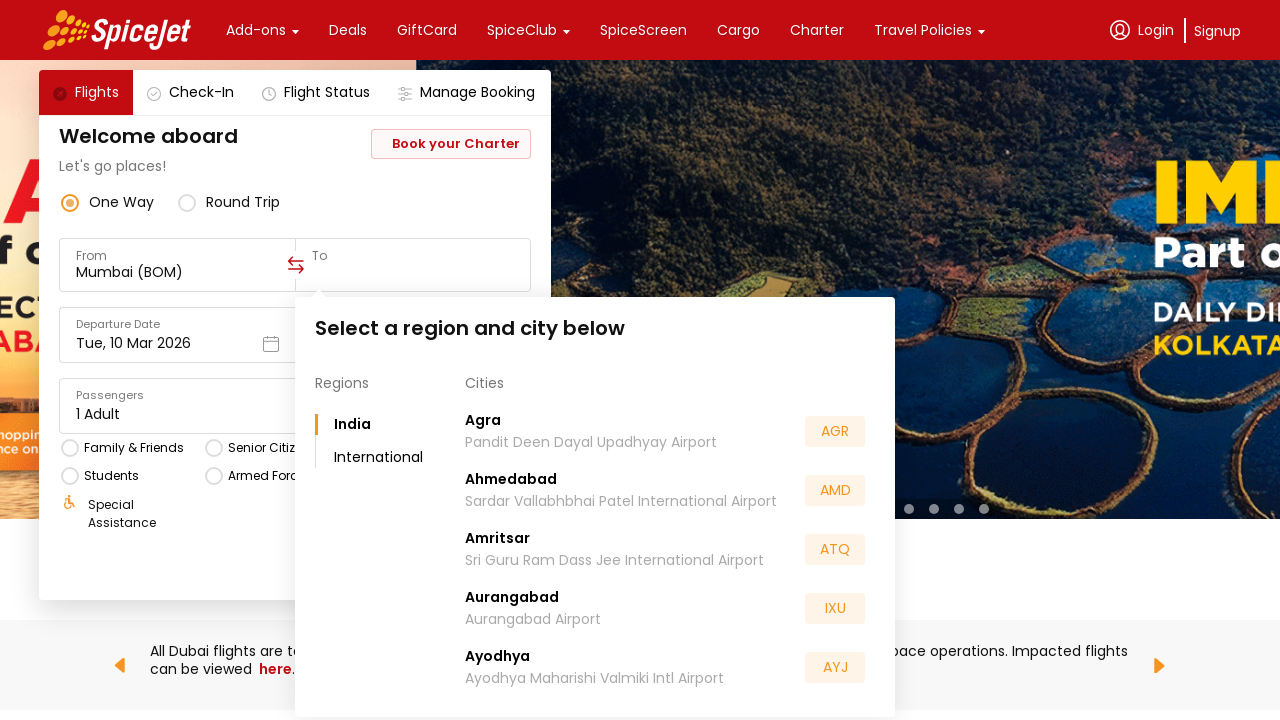

Waited for 'To' city input field to be available
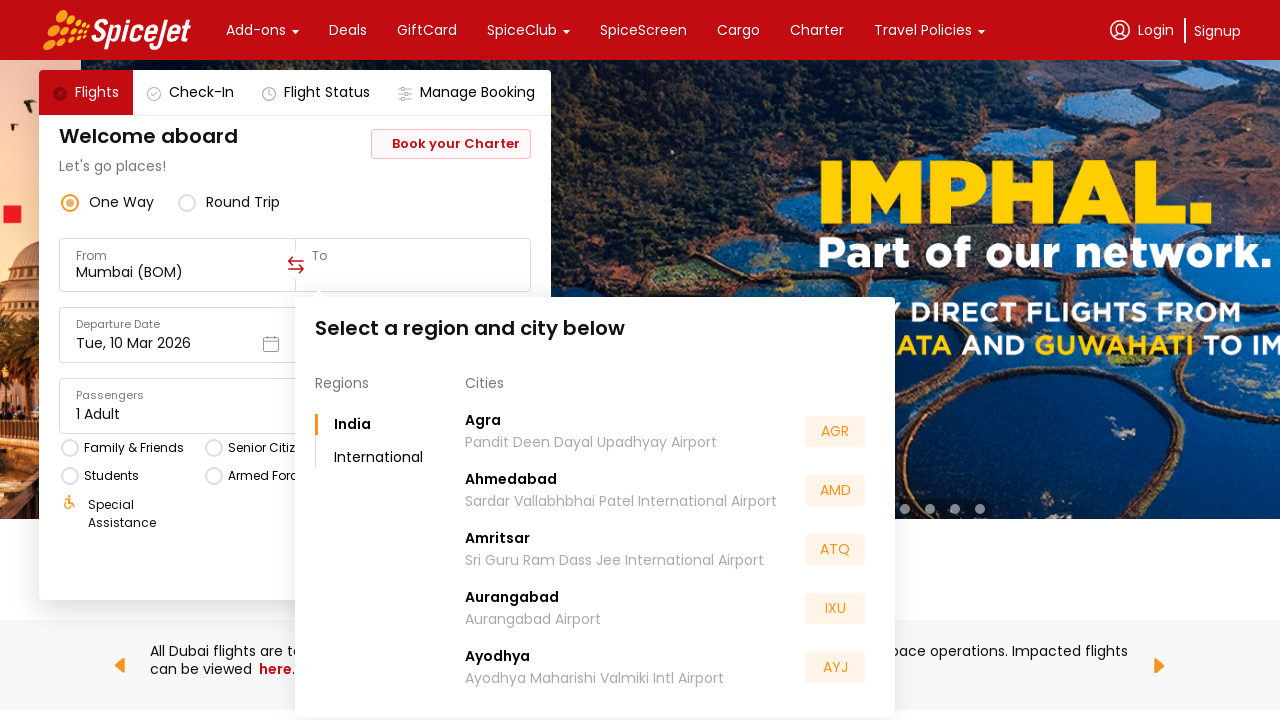

Filled 'To' city field with 'Pun' (Pune) on //div[text()='To']/following-sibling::div/input
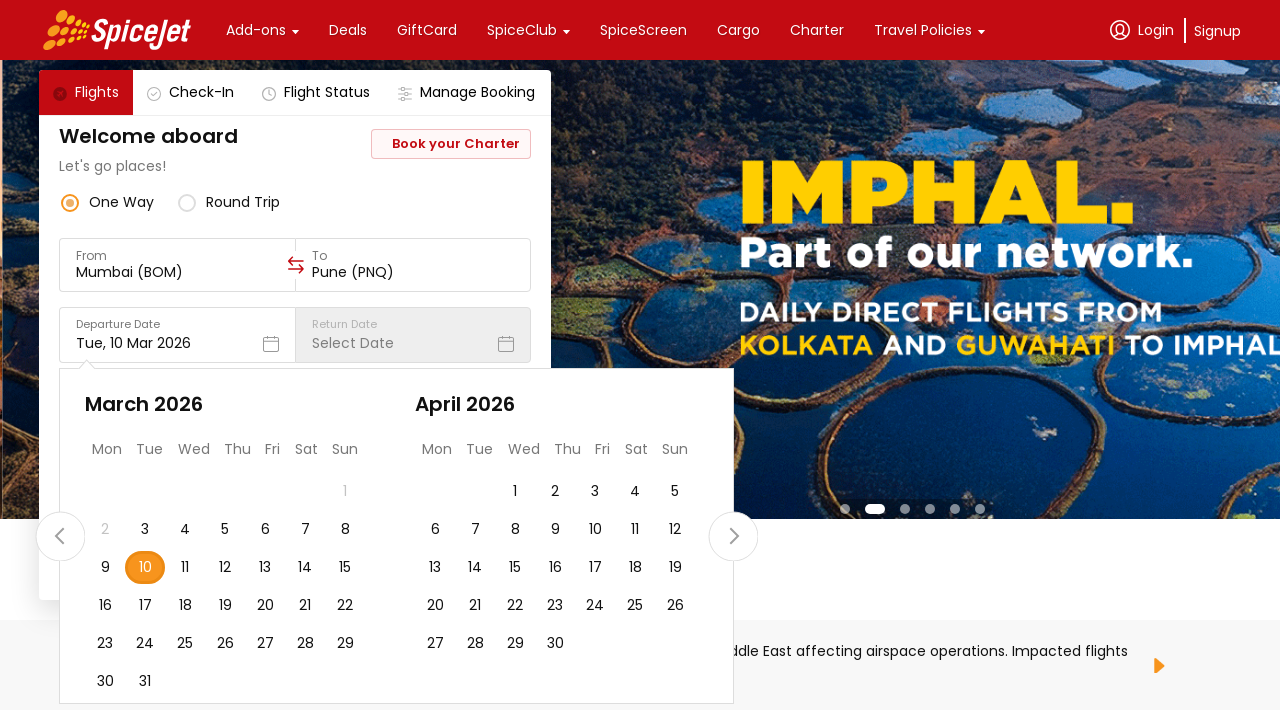

Calendar picker became visible
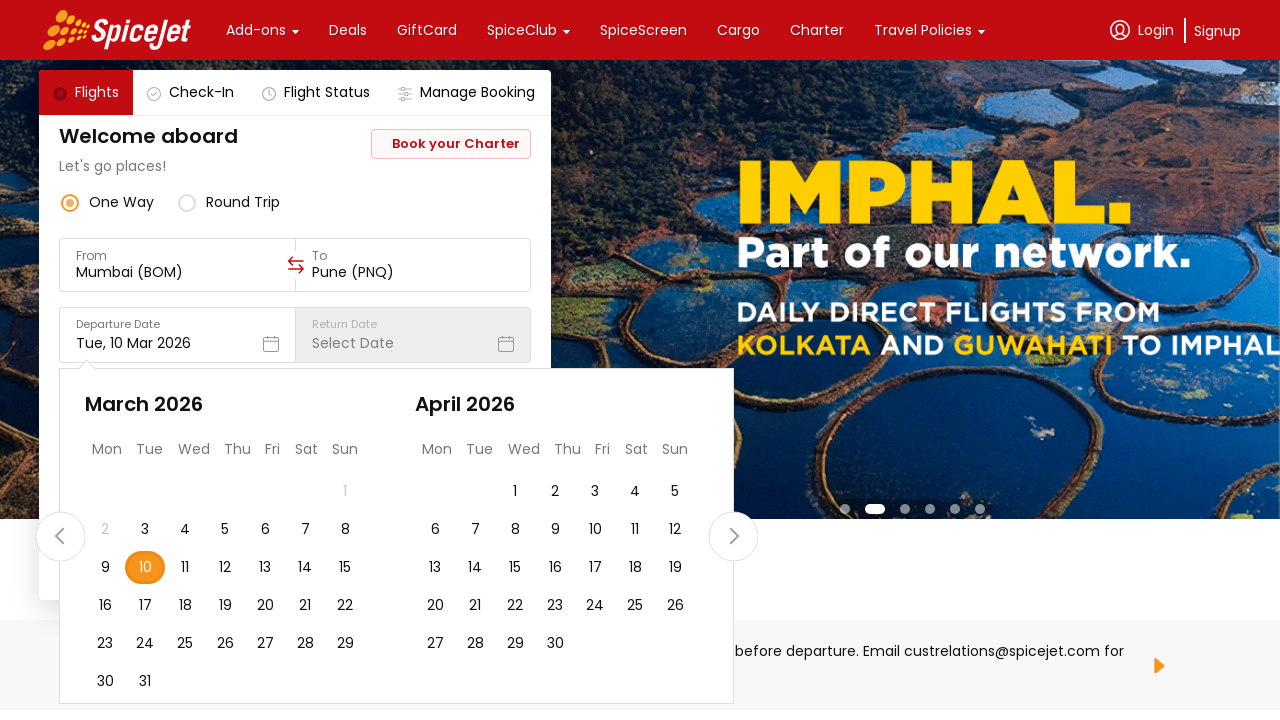

Clicked next month button in calendar at (733, 536) on div[data-testid='undefined-calendar-picker'] svg[data-testid='svg-img']
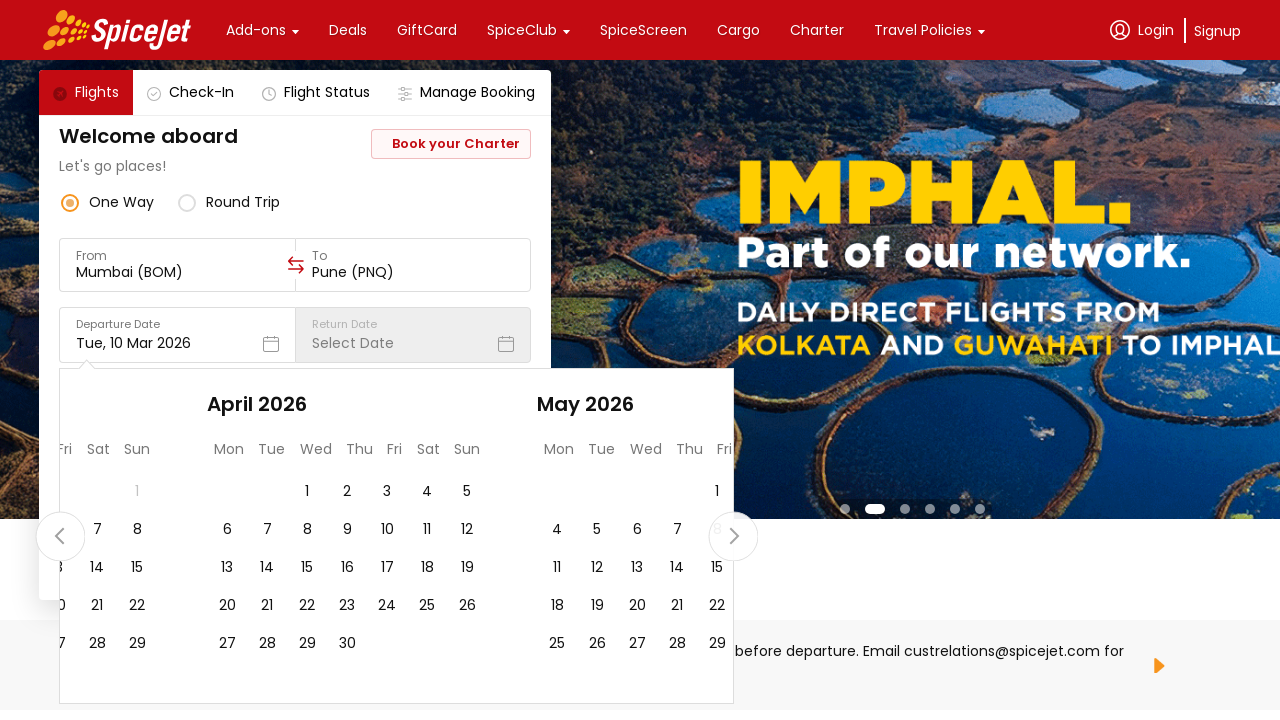

Waited for target month calendar (May 2026) to appear
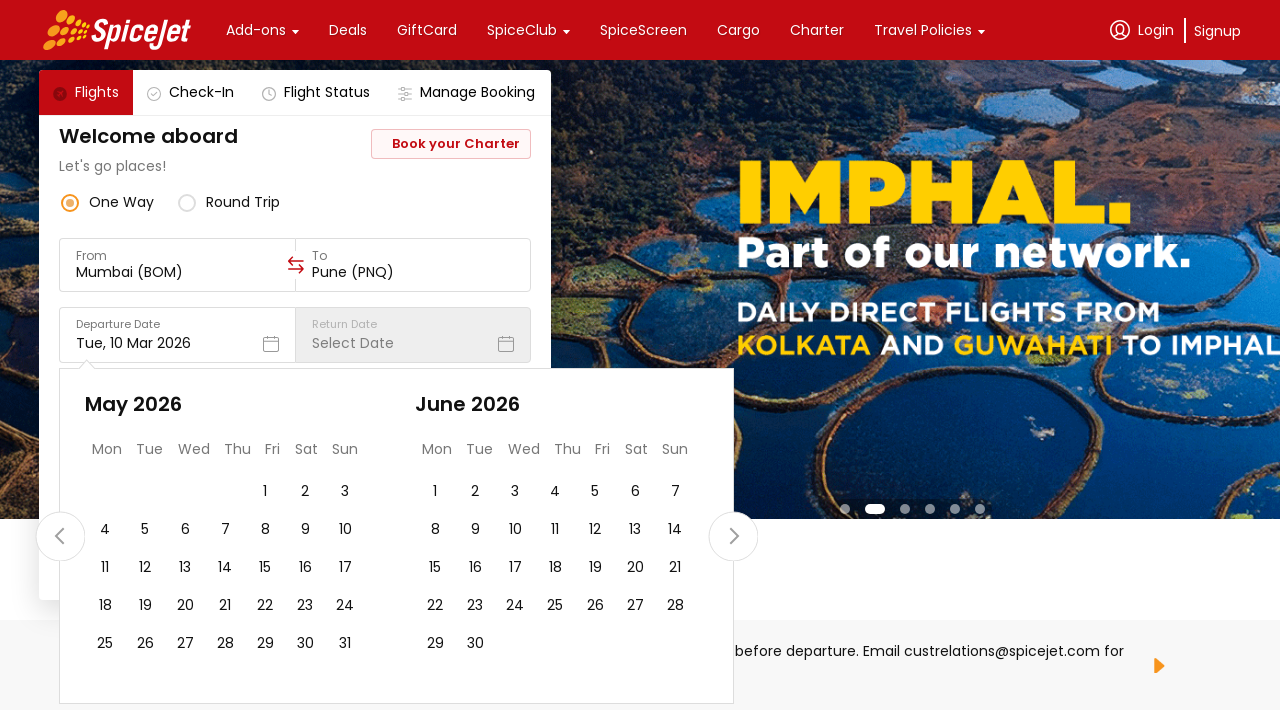

Selected day 9 in May 2026 on the calendar at (305, 530) on div[data-testid='undefined-month-May-2026'] >> text=9
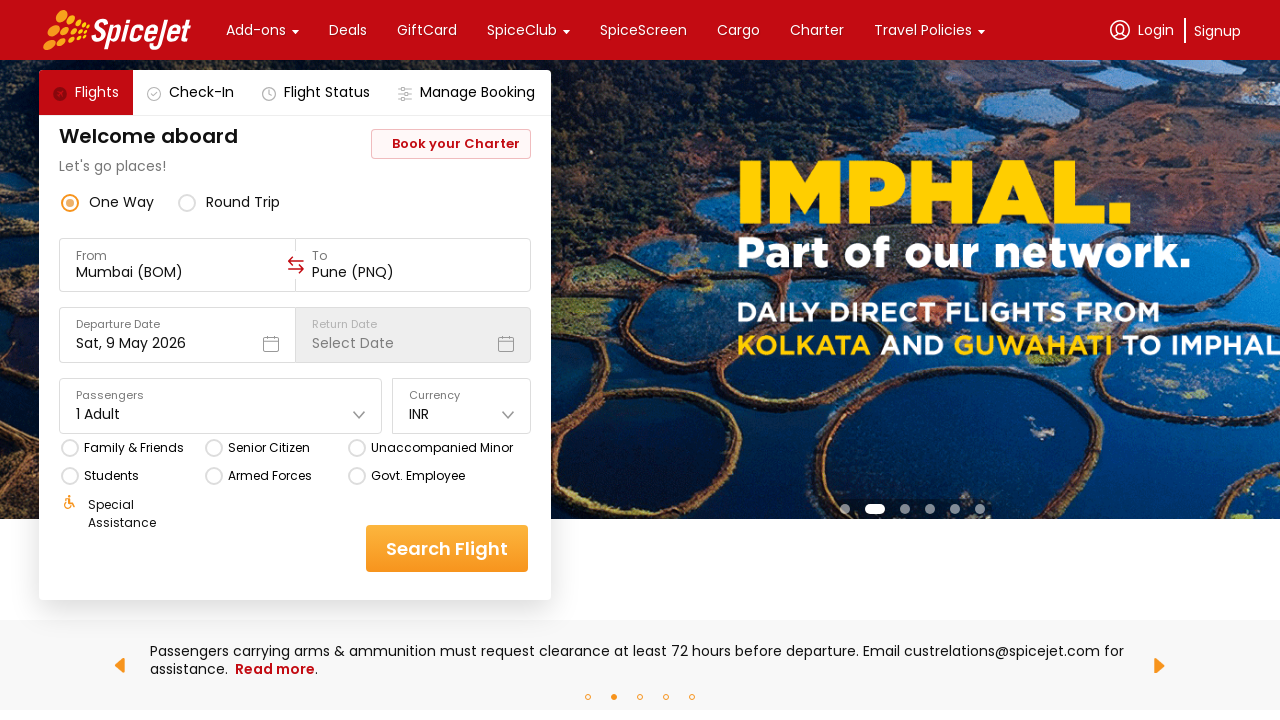

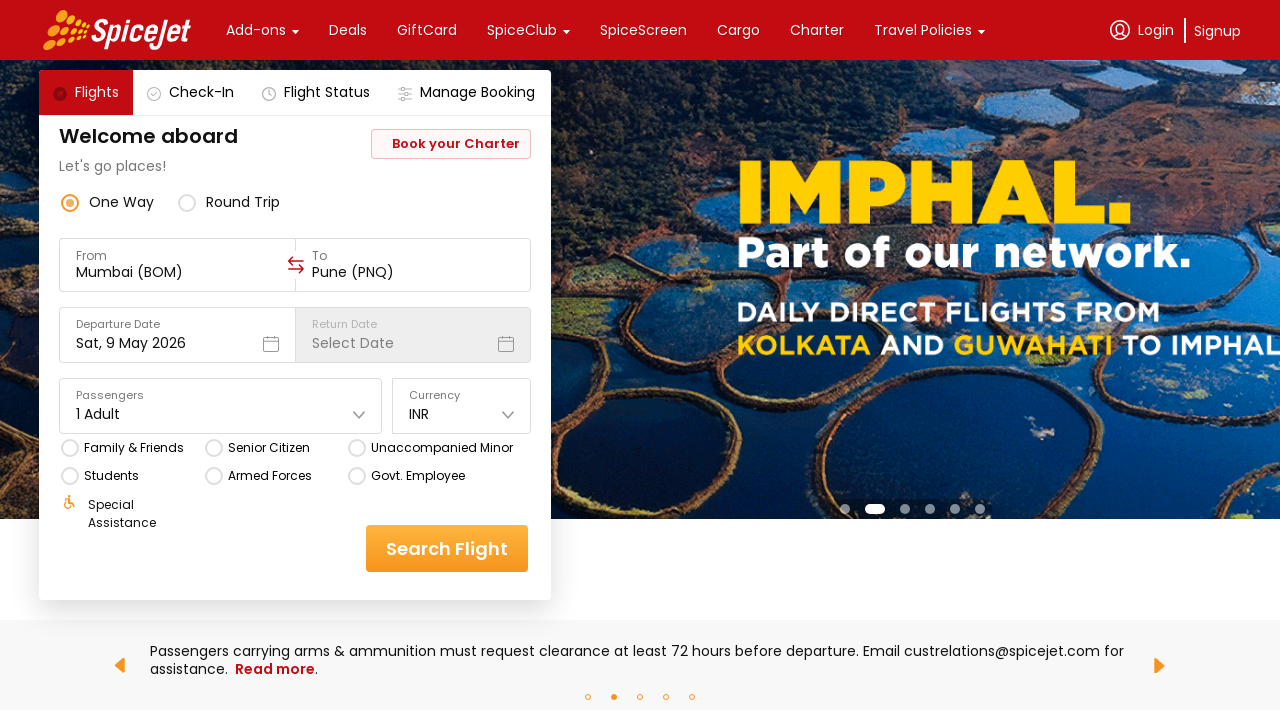